Tests show/hide button functionality by clicking buttons to toggle text visibility and verifying button enabled states

Starting URL: https://kristinek.github.io/site/examples/actions

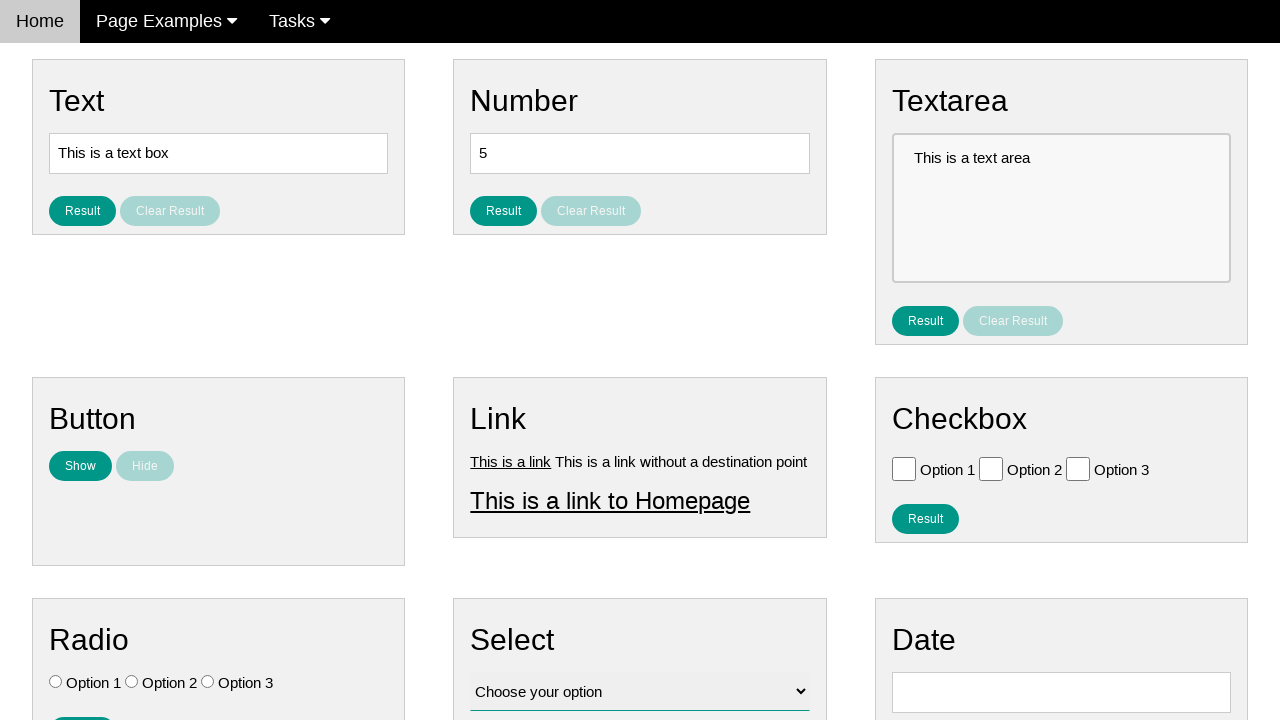

Navigated to show/hide button test page
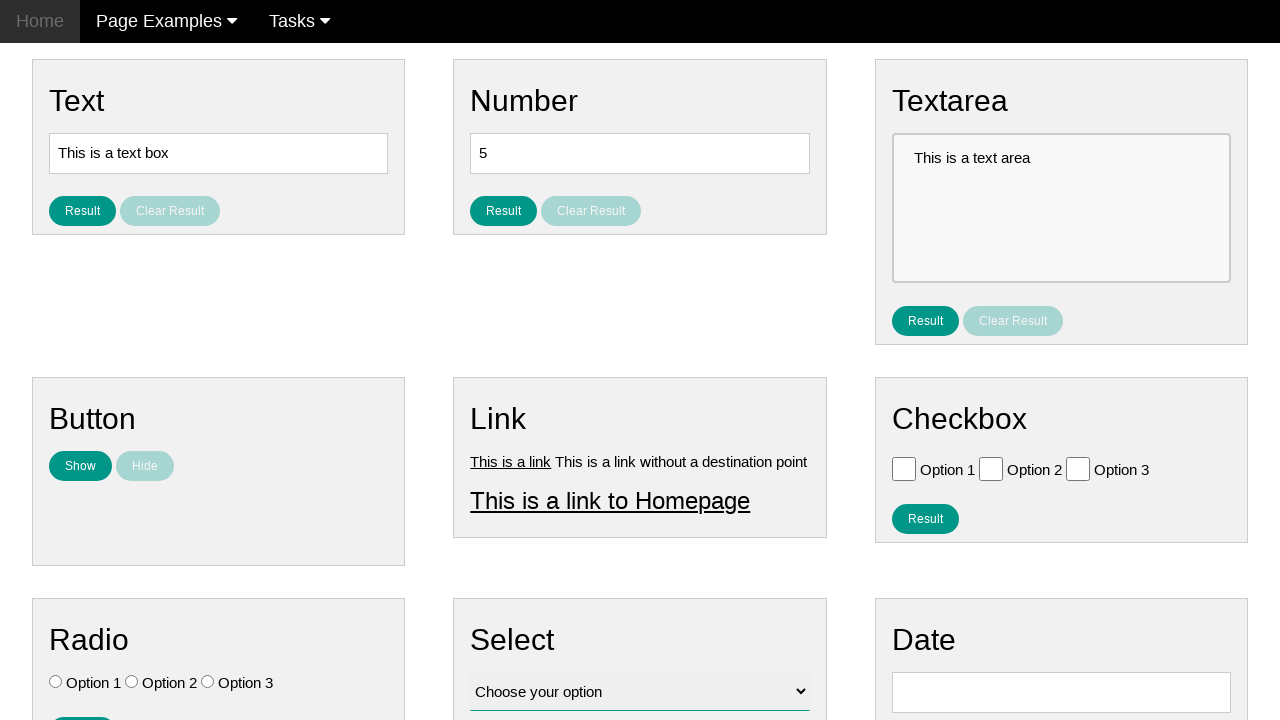

Located text element to be toggled
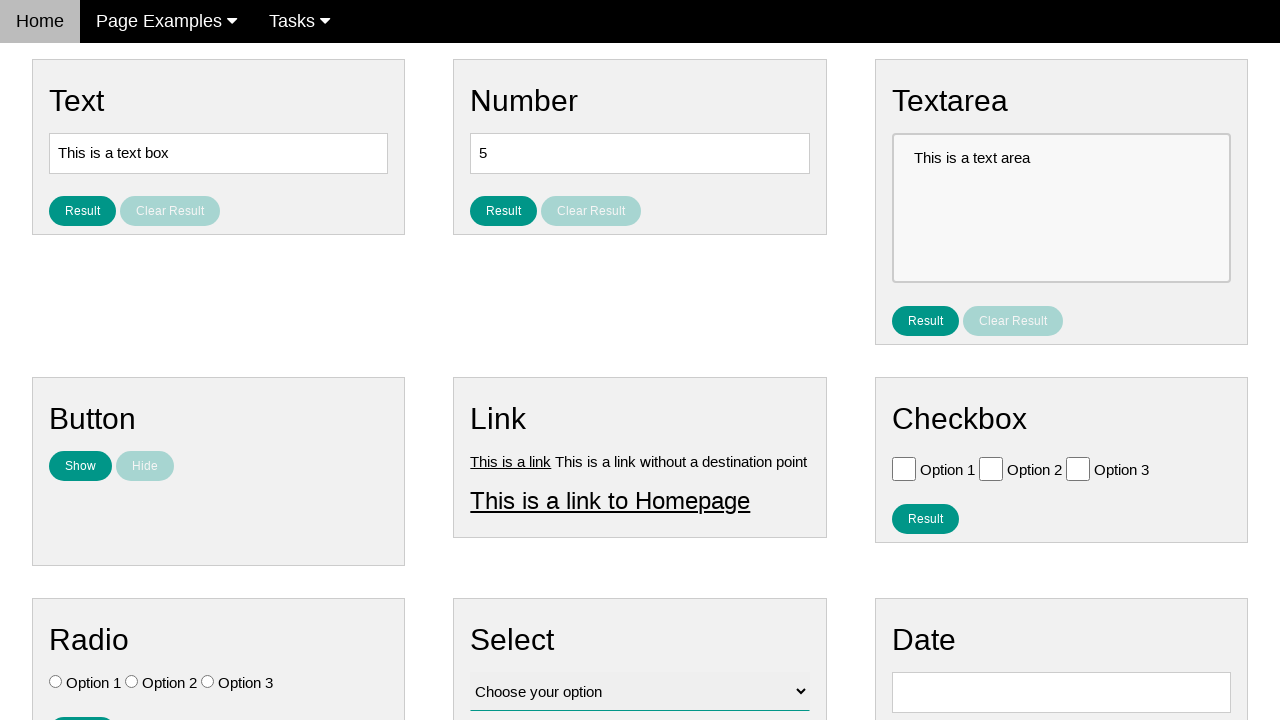

Located show button element
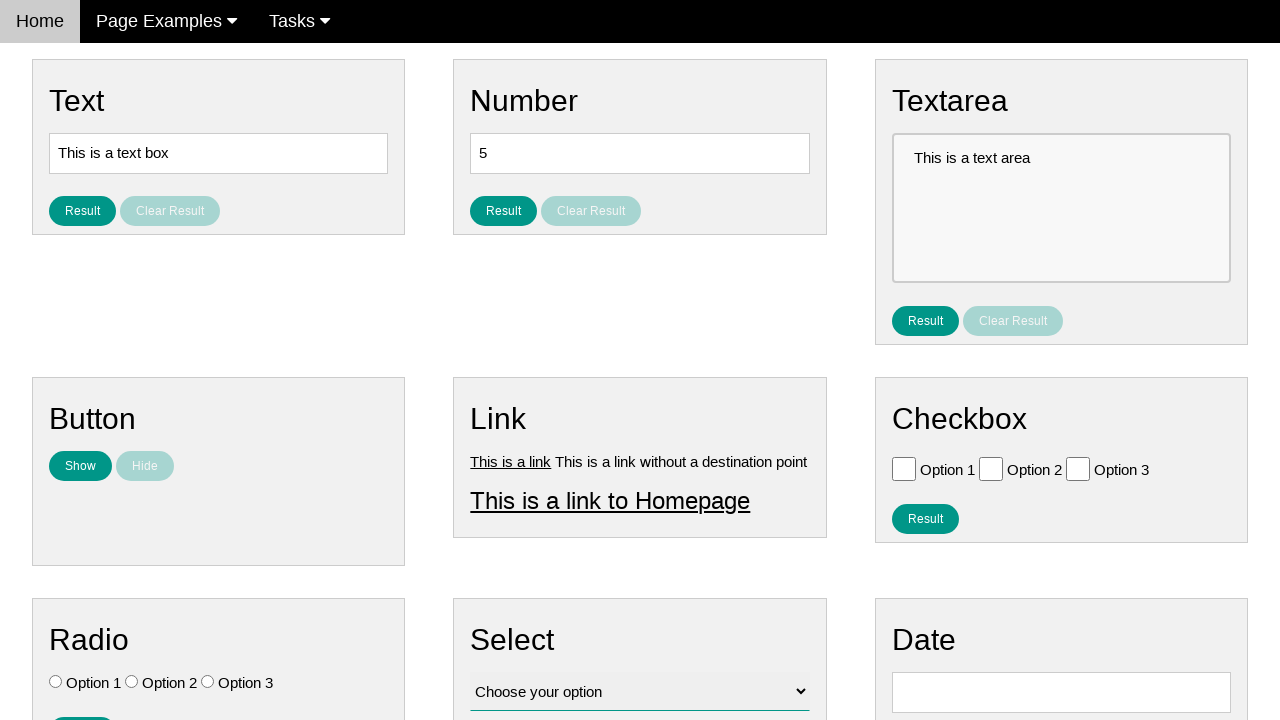

Located hide button element
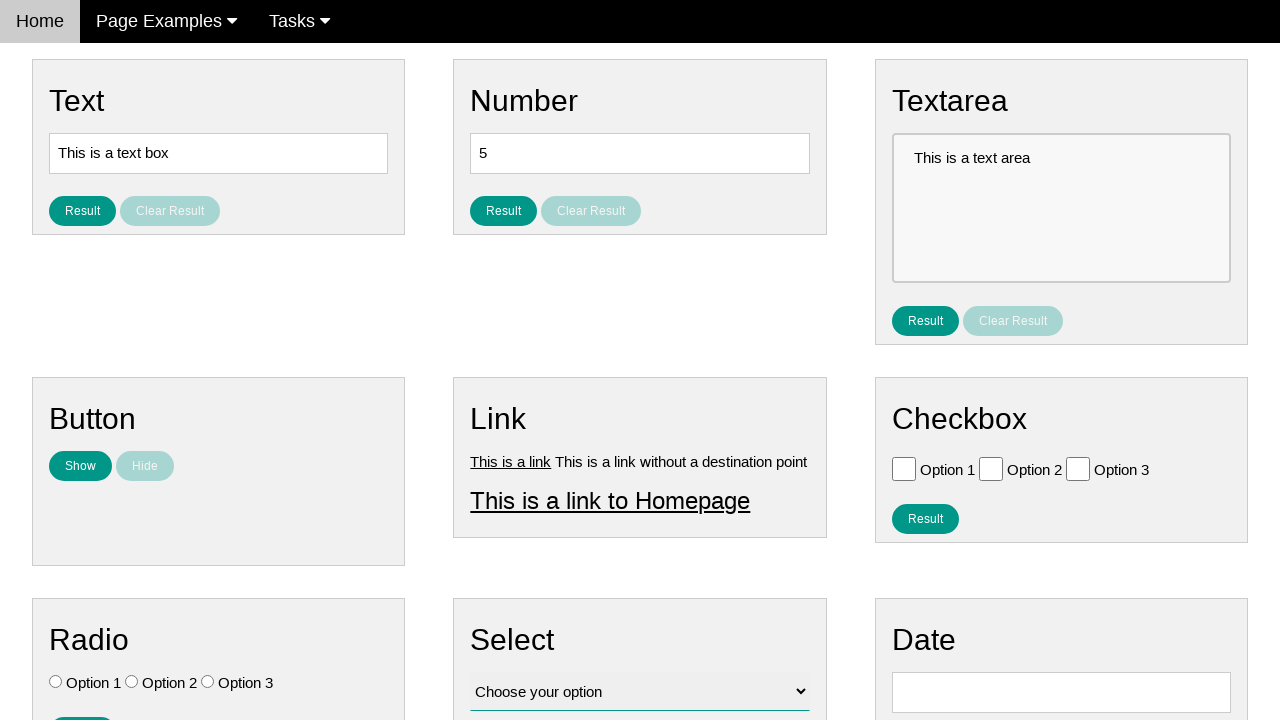

Verified text is initially hidden
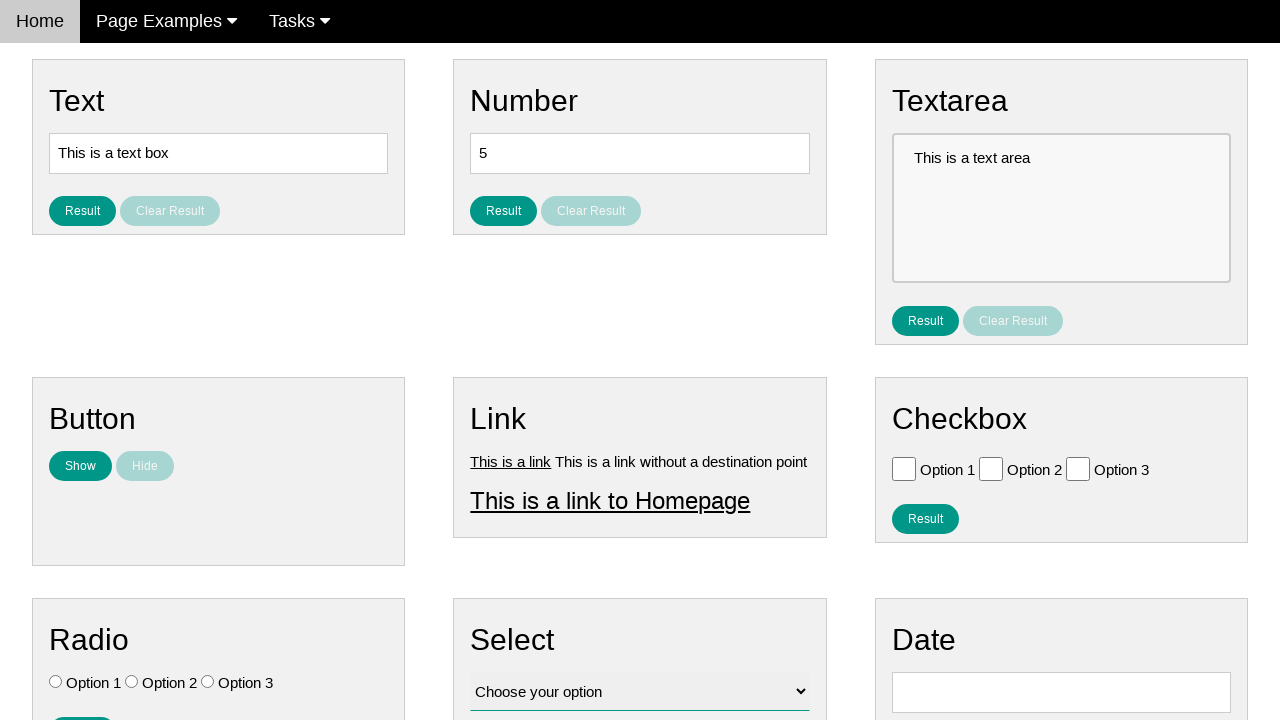

Verified show button is initially enabled
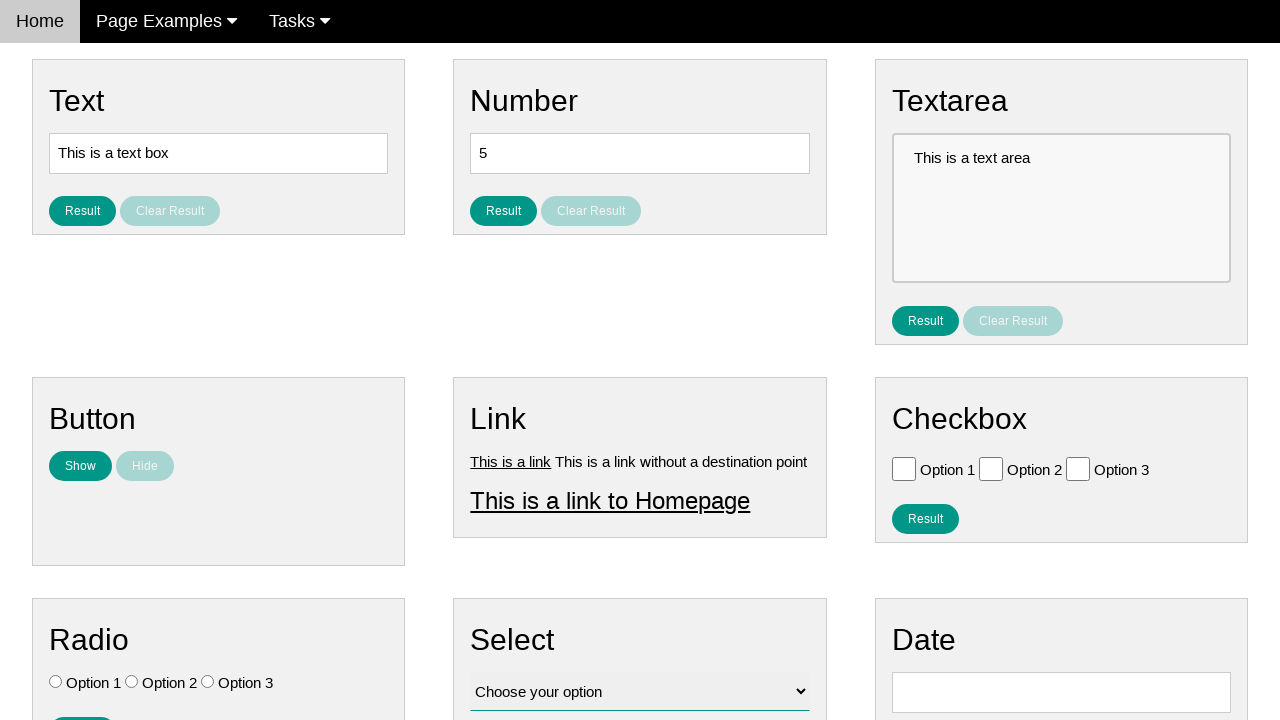

Verified hide button is initially disabled
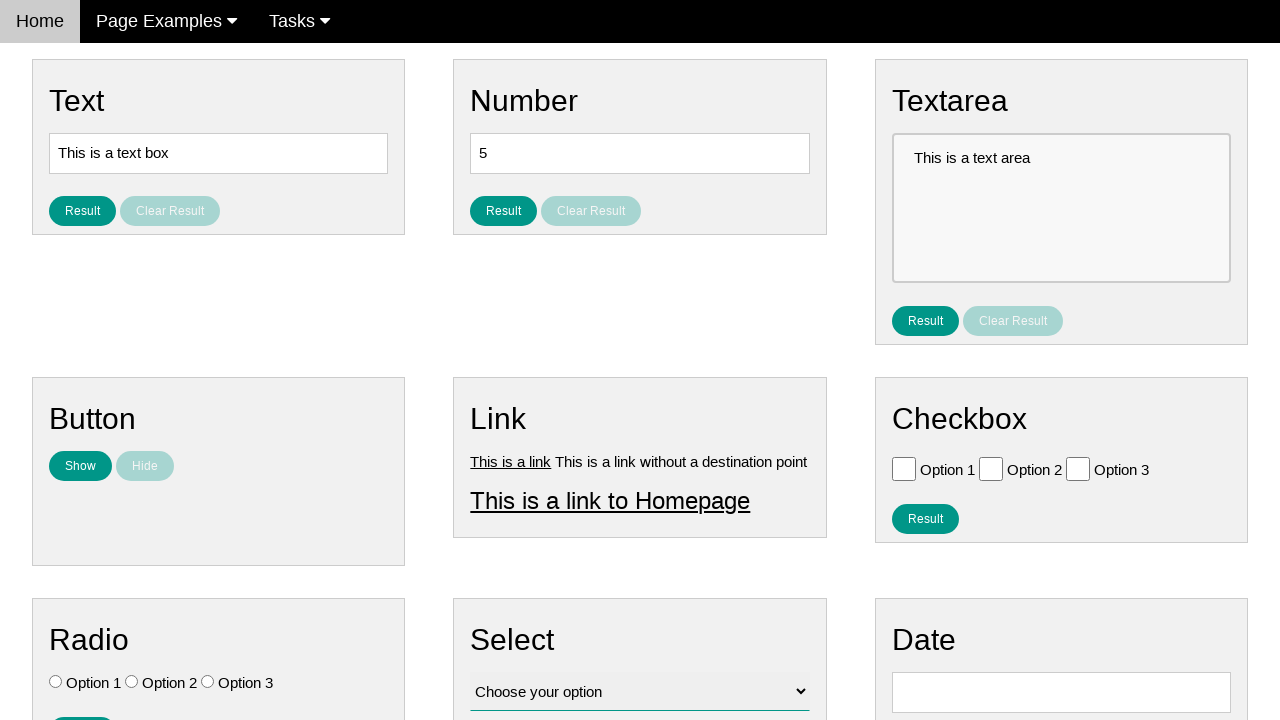

Clicked show button to reveal text at (80, 466) on #show_text
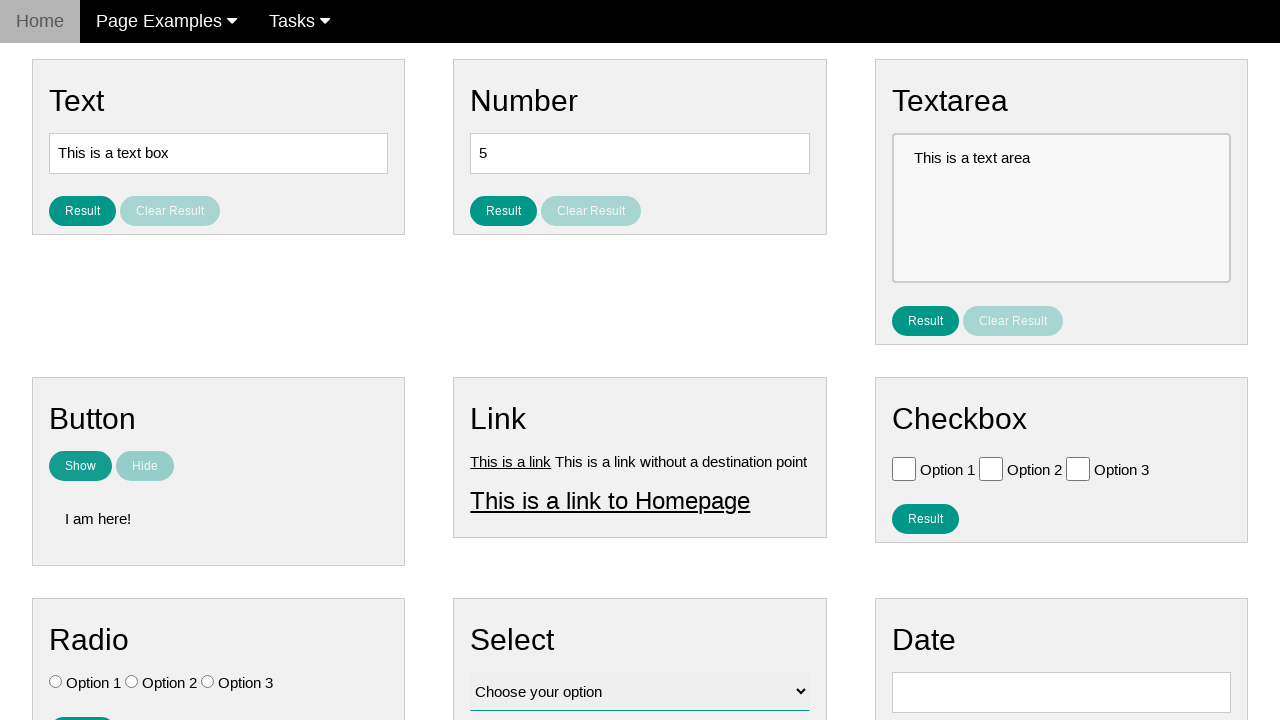

Verified text is now visible after clicking show button
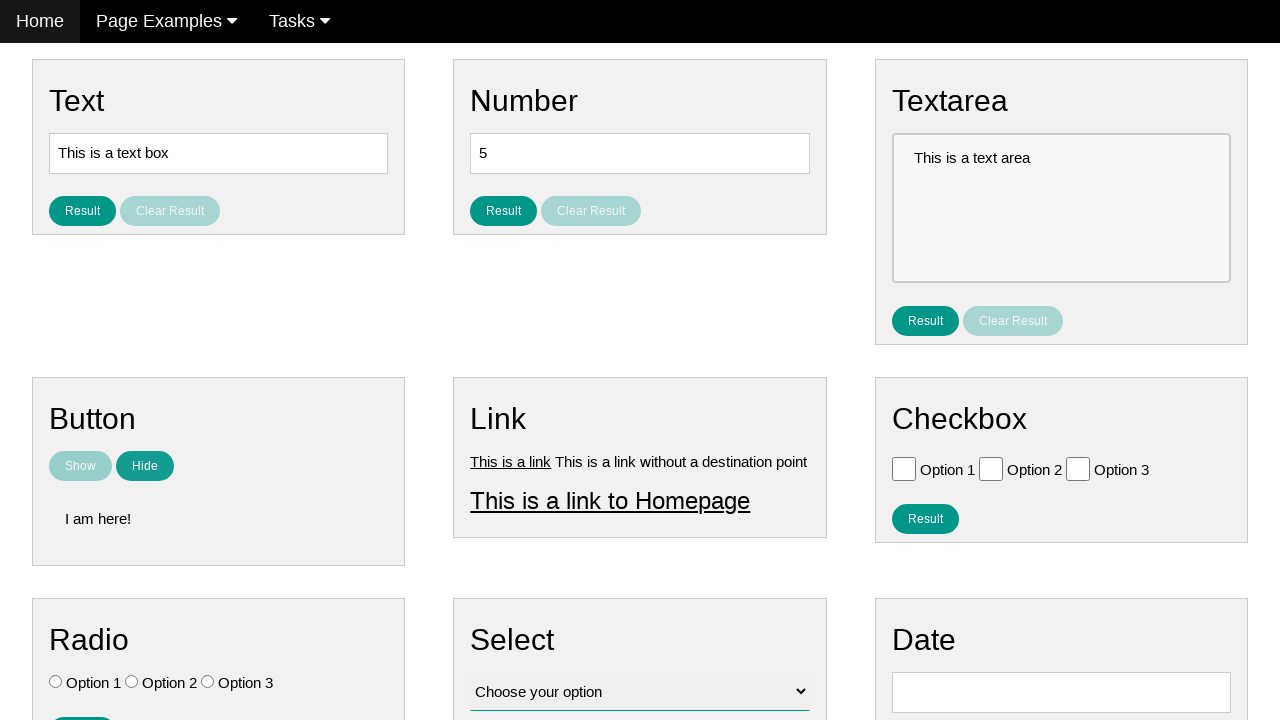

Verified show button is now disabled
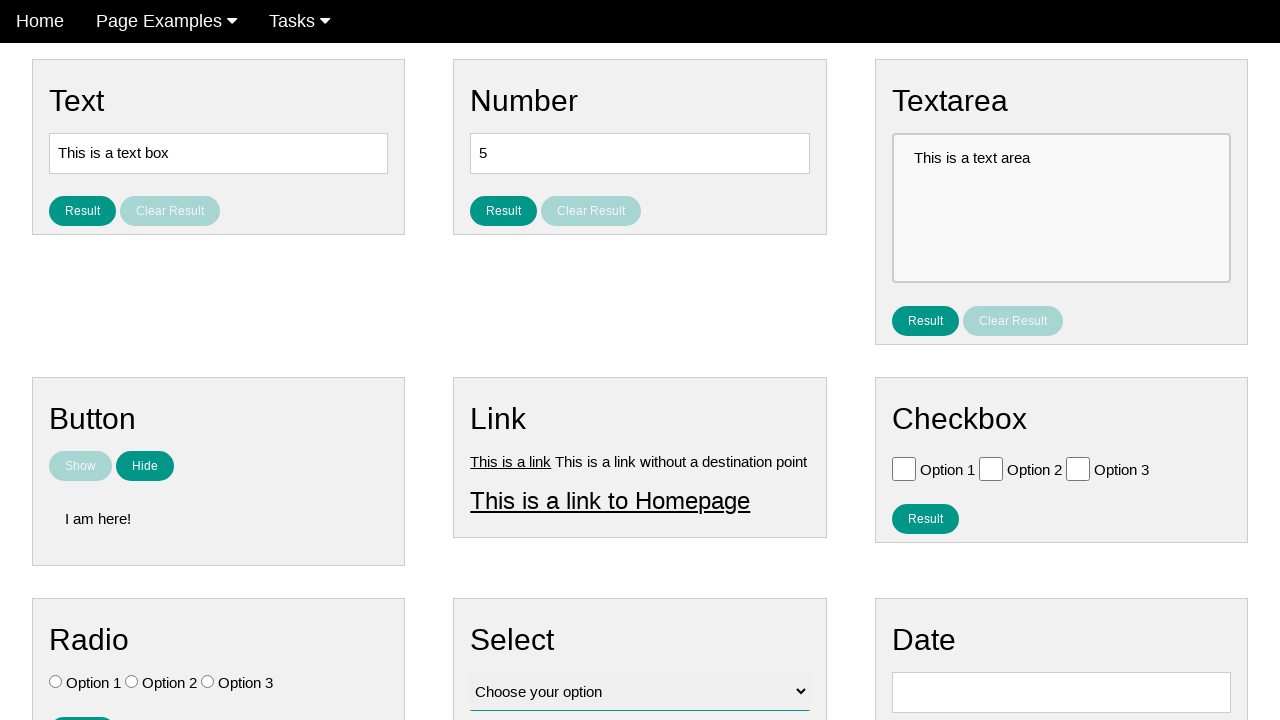

Verified hide button is now enabled
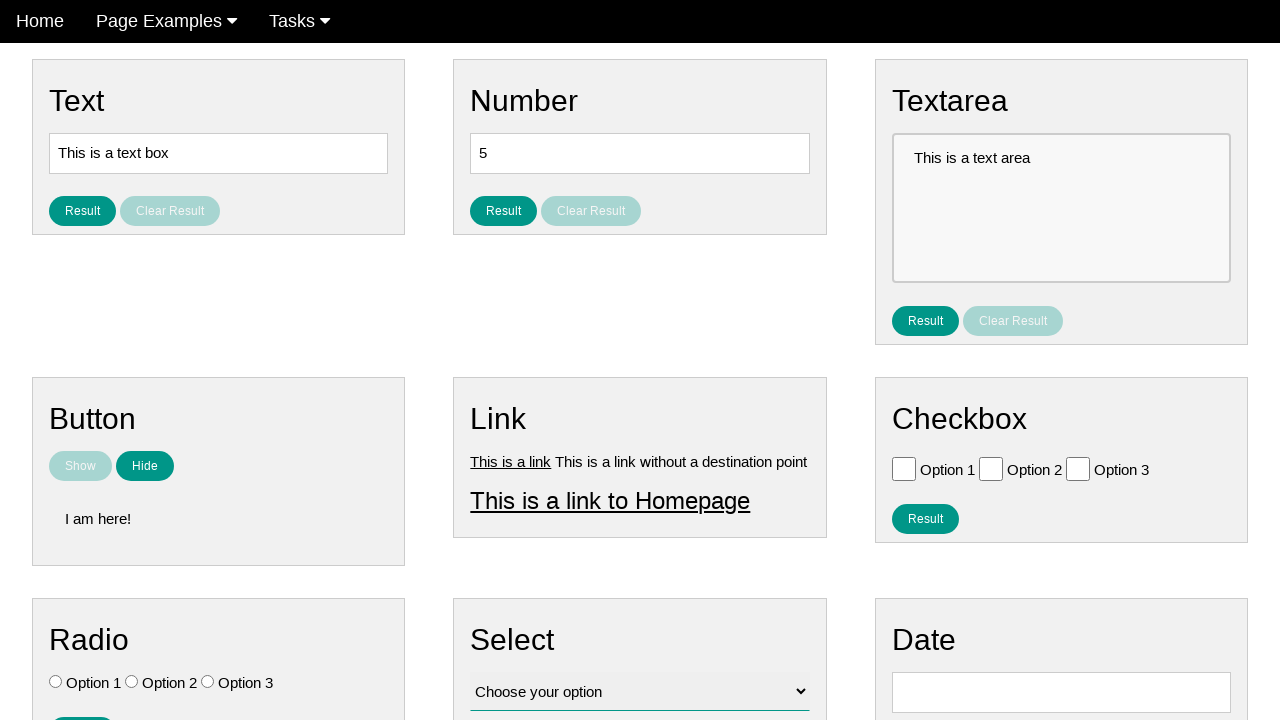

Clicked hide button to conceal text at (145, 466) on [name='hide_text']
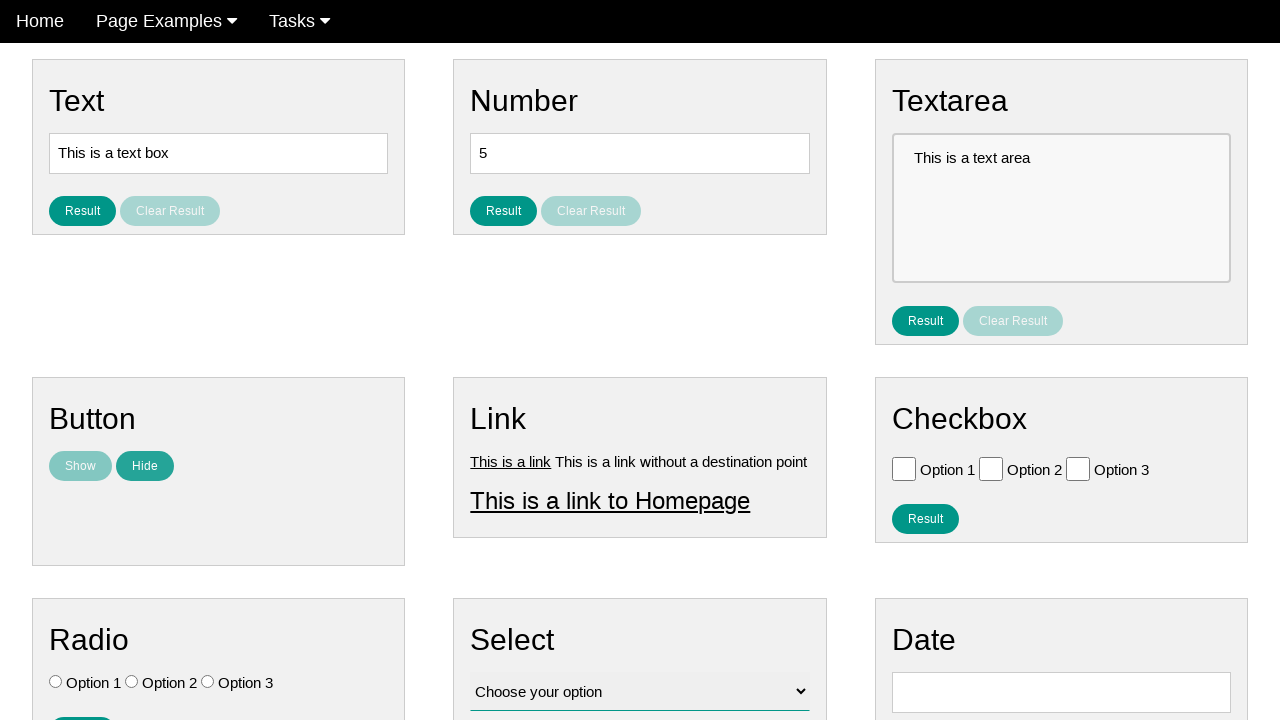

Verified text is hidden again after clicking hide button
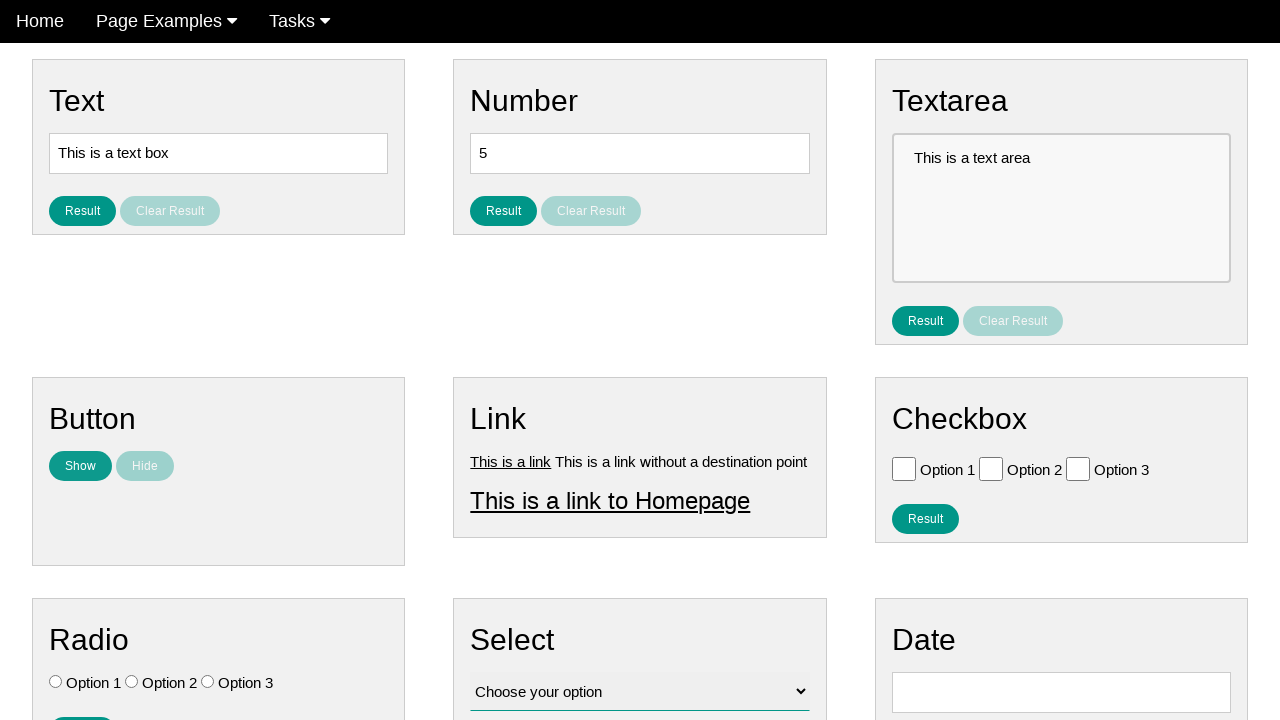

Verified show button is enabled again
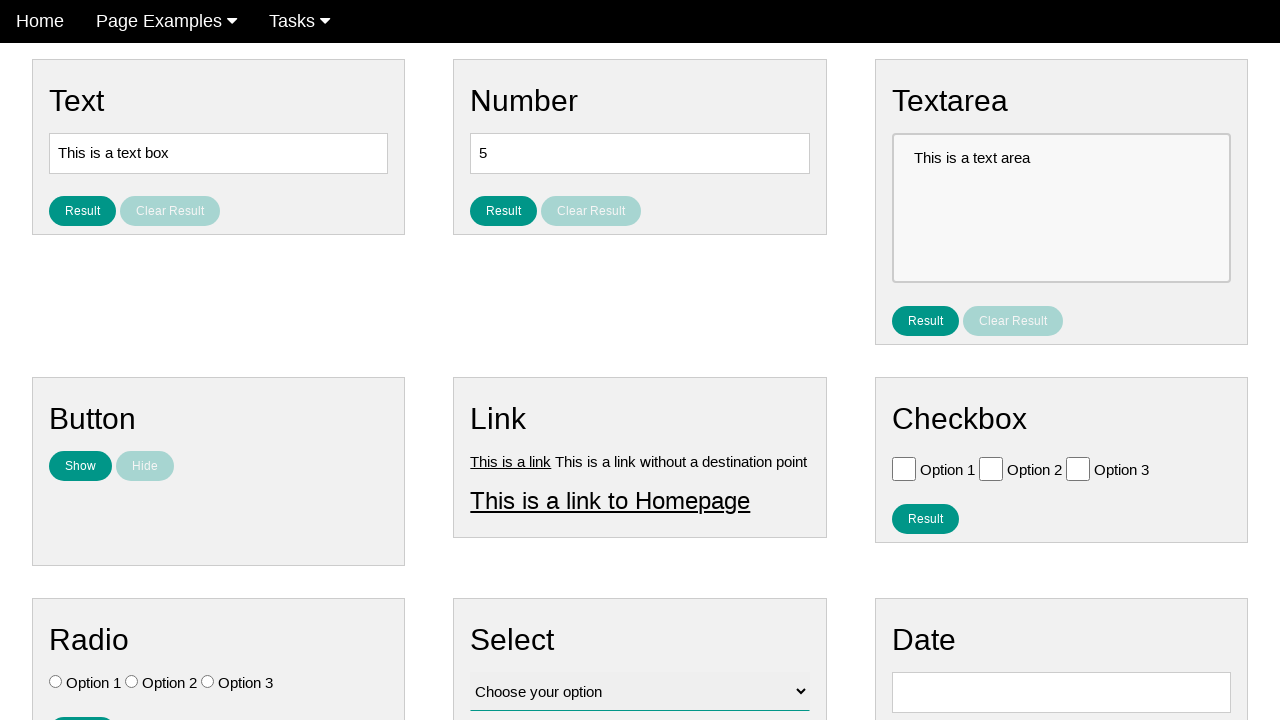

Verified hide button is disabled again - returned to initial state
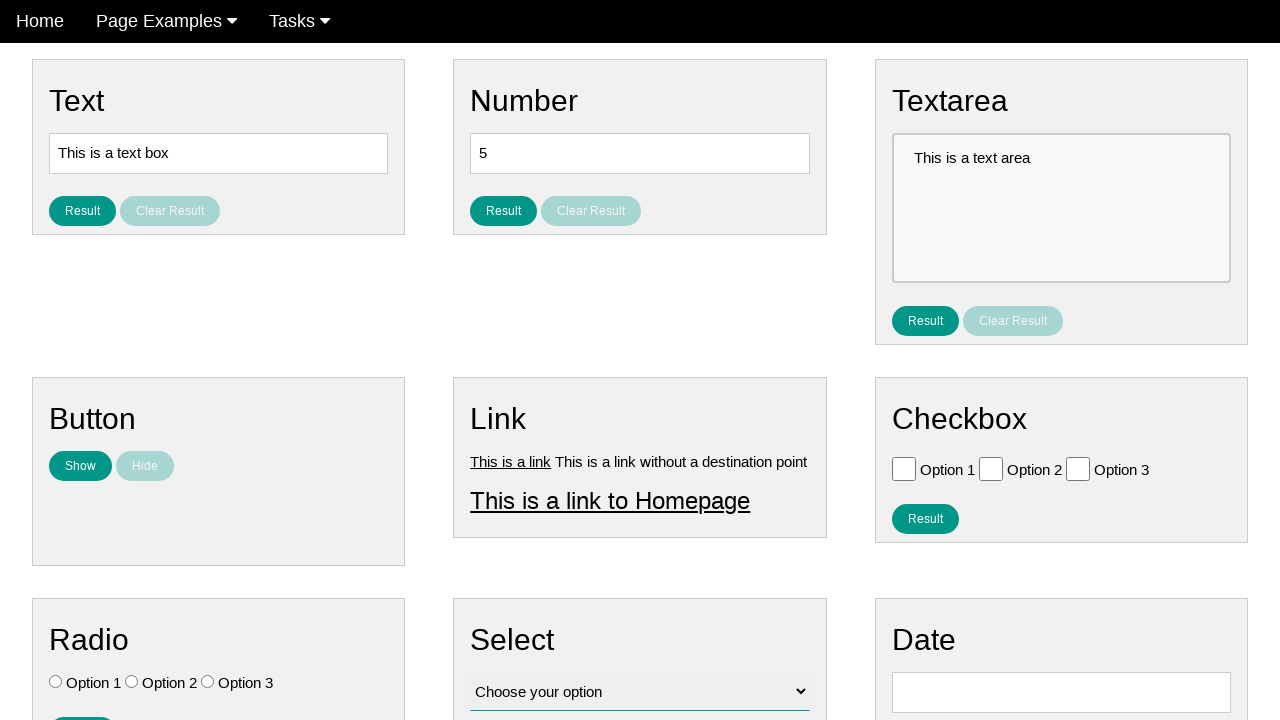

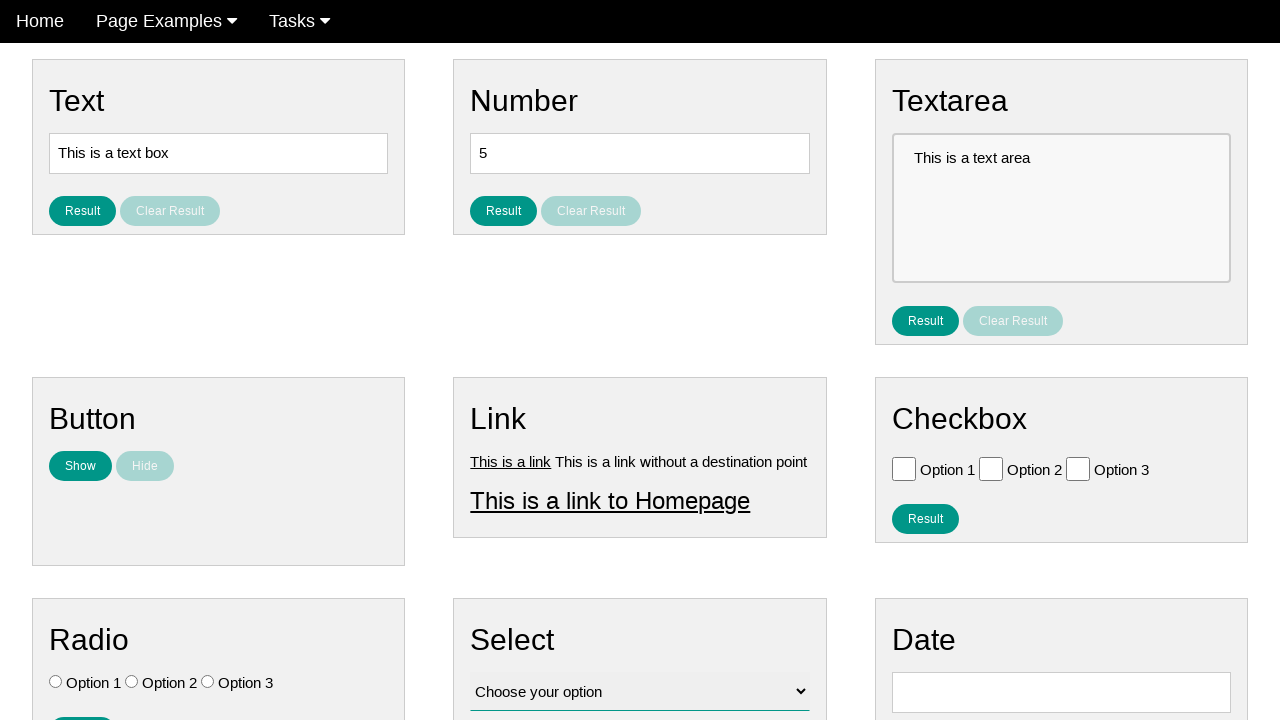